Creates a support ticket by navigating to the ticket submission page, selecting a queue, filling in title and description, selecting priority, and submitting the form.

Starting URL: https://at-sandbox.workbench.lanit.ru/

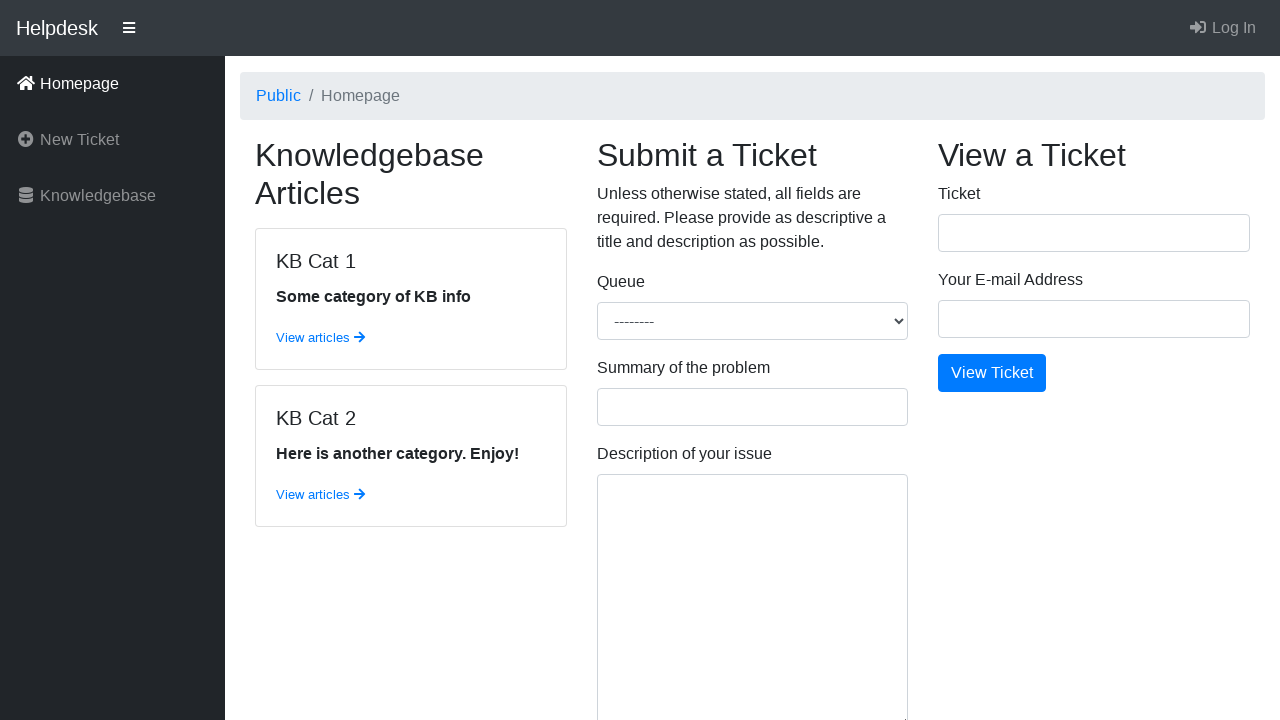

Clicked on the submit ticket link at (112, 140) on a[href='/tickets/submit/']
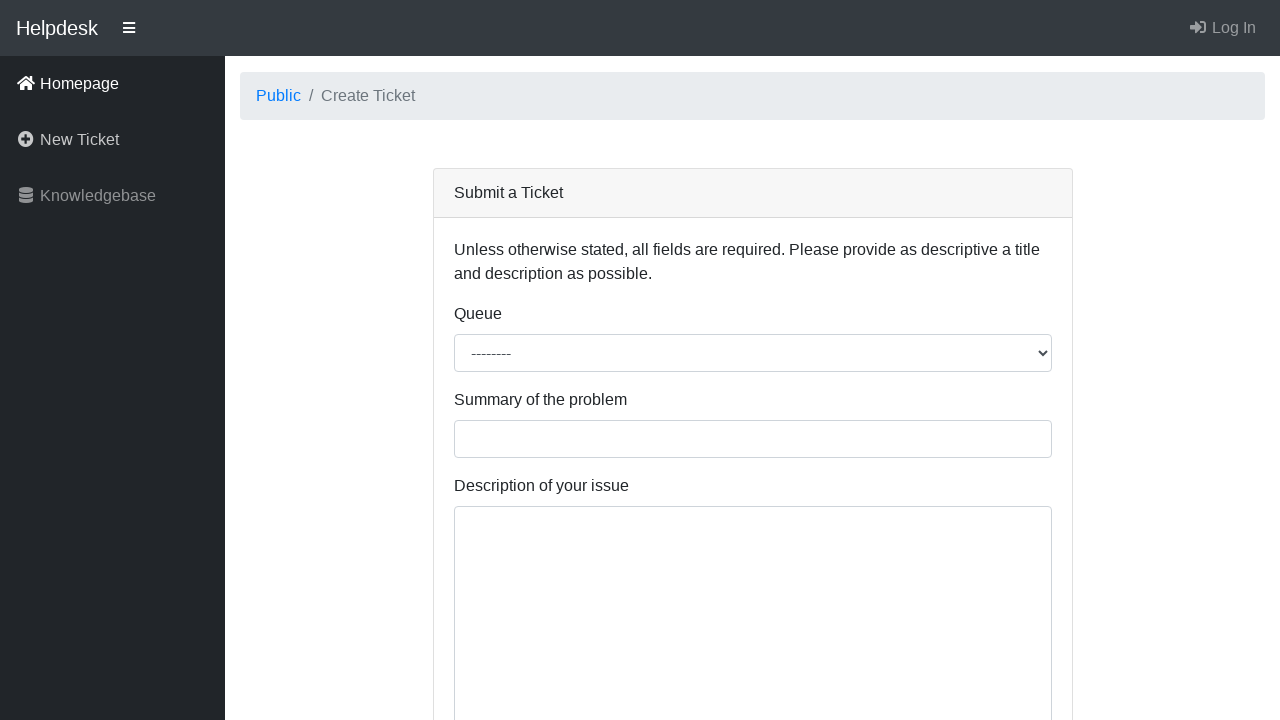

Selected 'Django Helpdesk' from queue dropdown on select[name='queue']
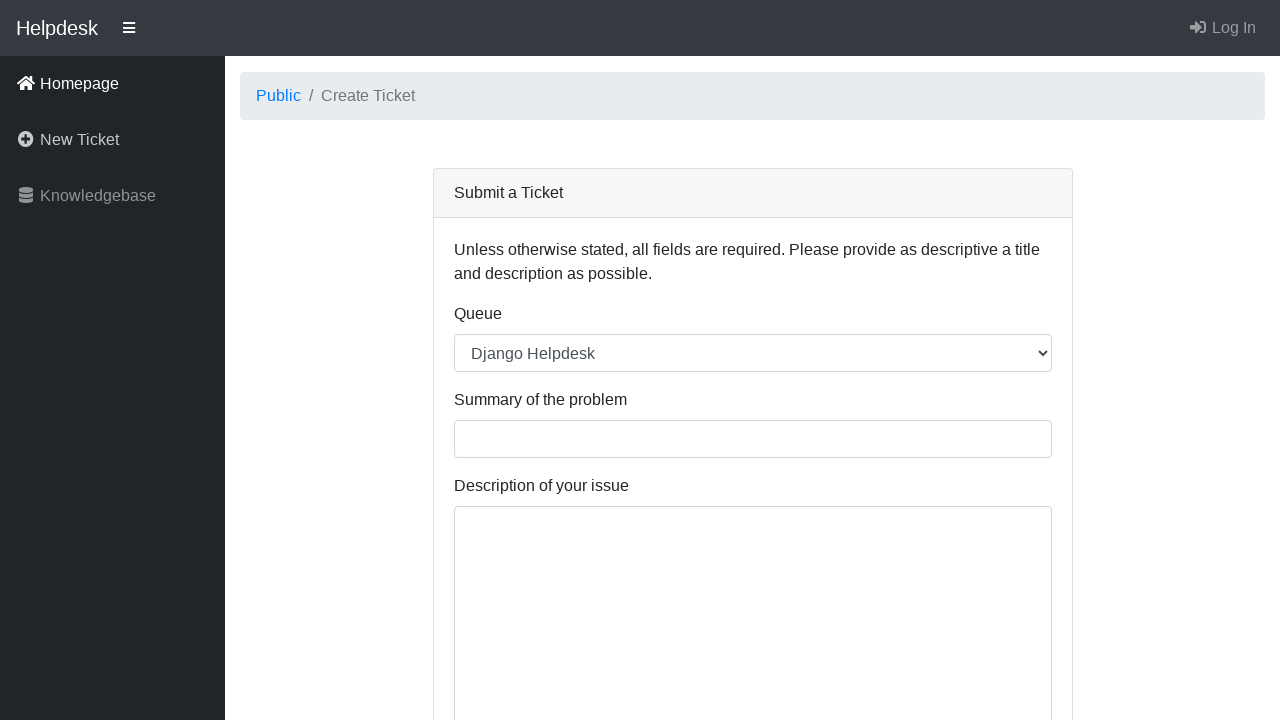

Filled ticket title with 'Test Ticket UI Automation' on input[name='title']
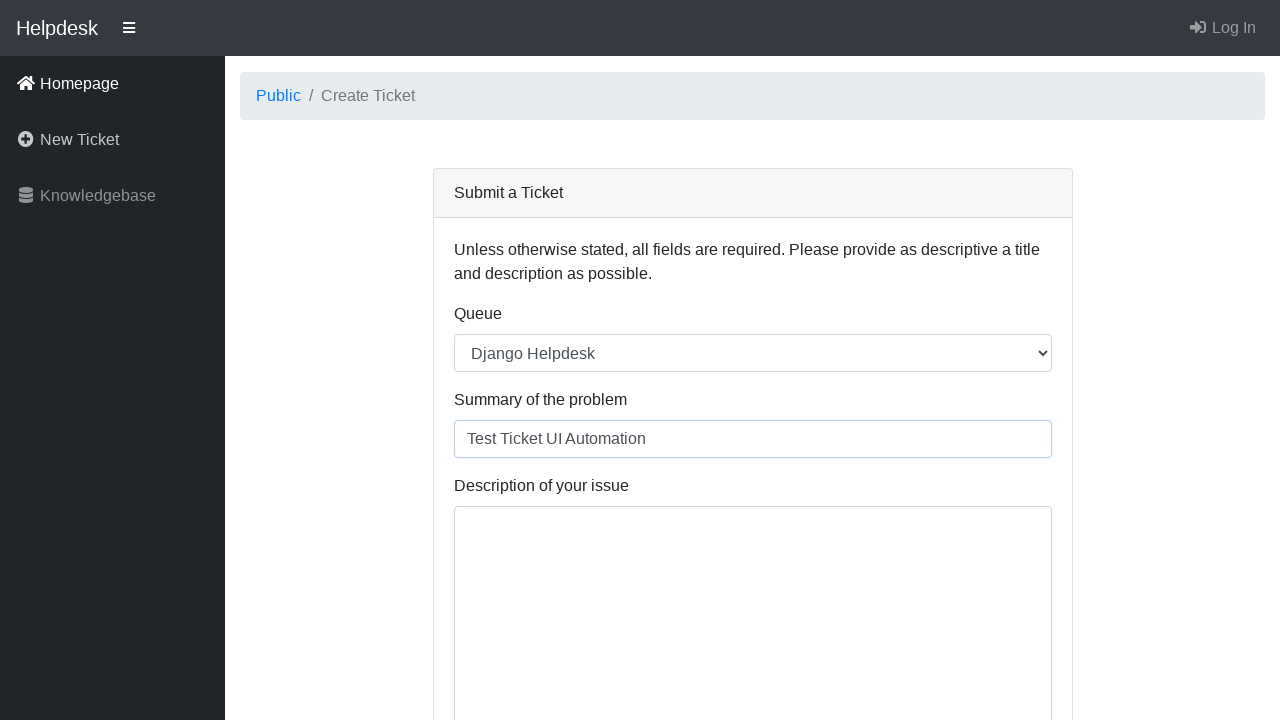

Clicked on the description text area at (752, 594) on textarea#id_body
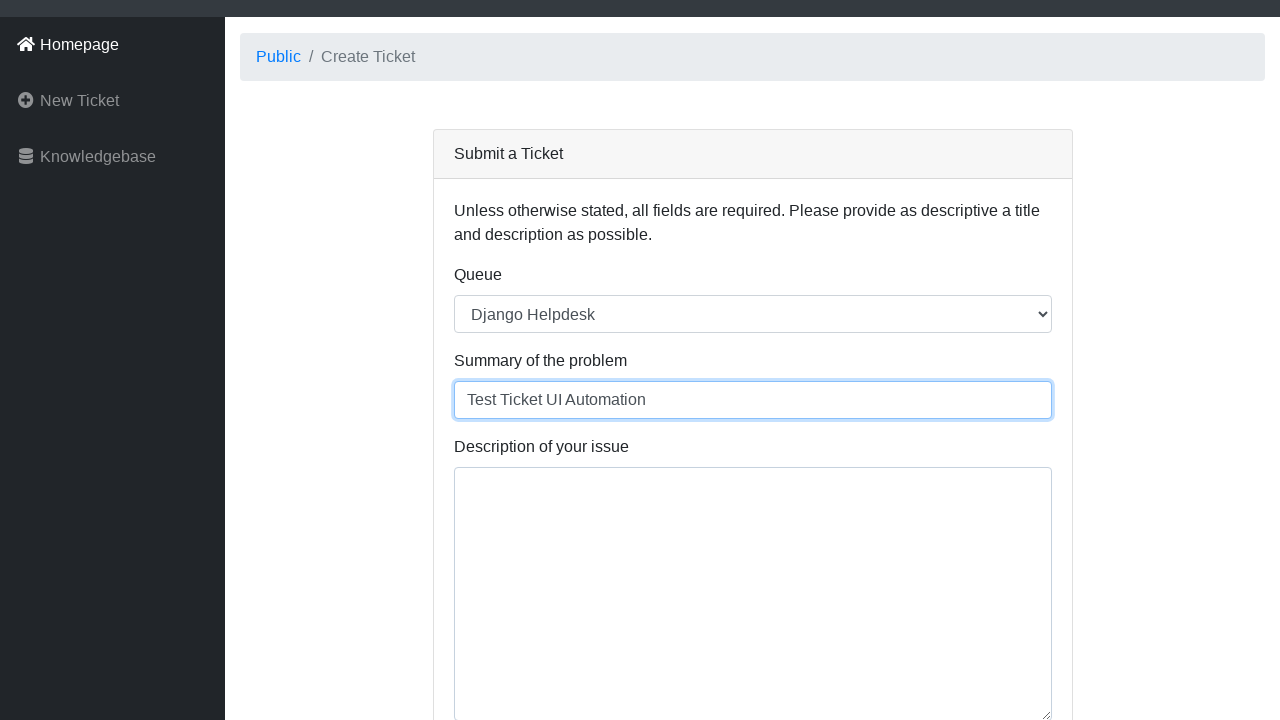

Filled description with test ticket content on textarea#id_body
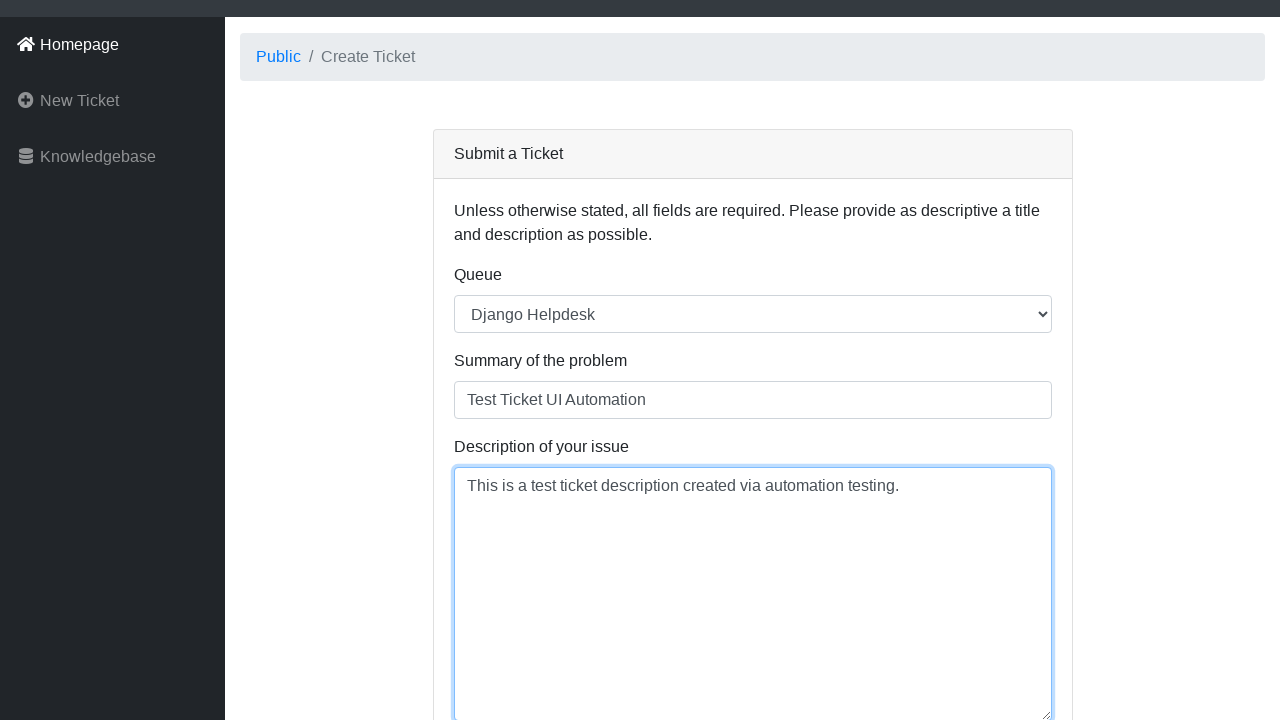

Selected '3. Normal' from priority dropdown on select[name='priority']
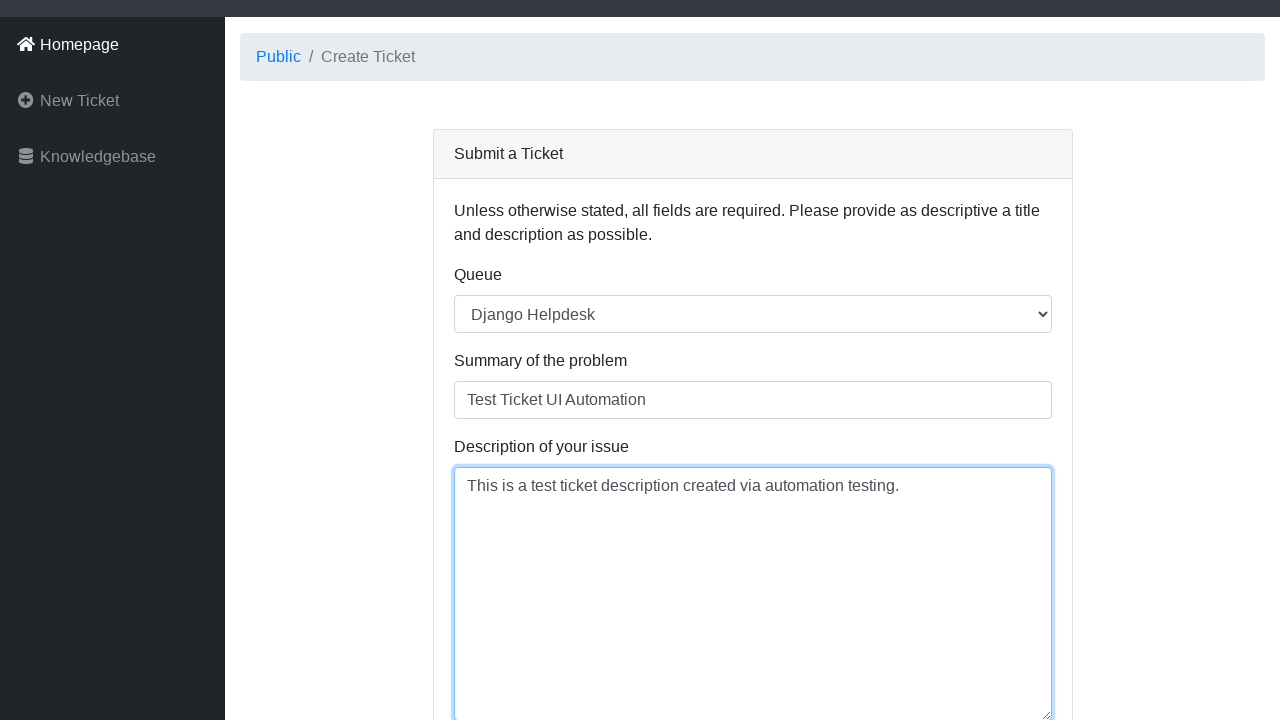

Verified form is ready with title field present
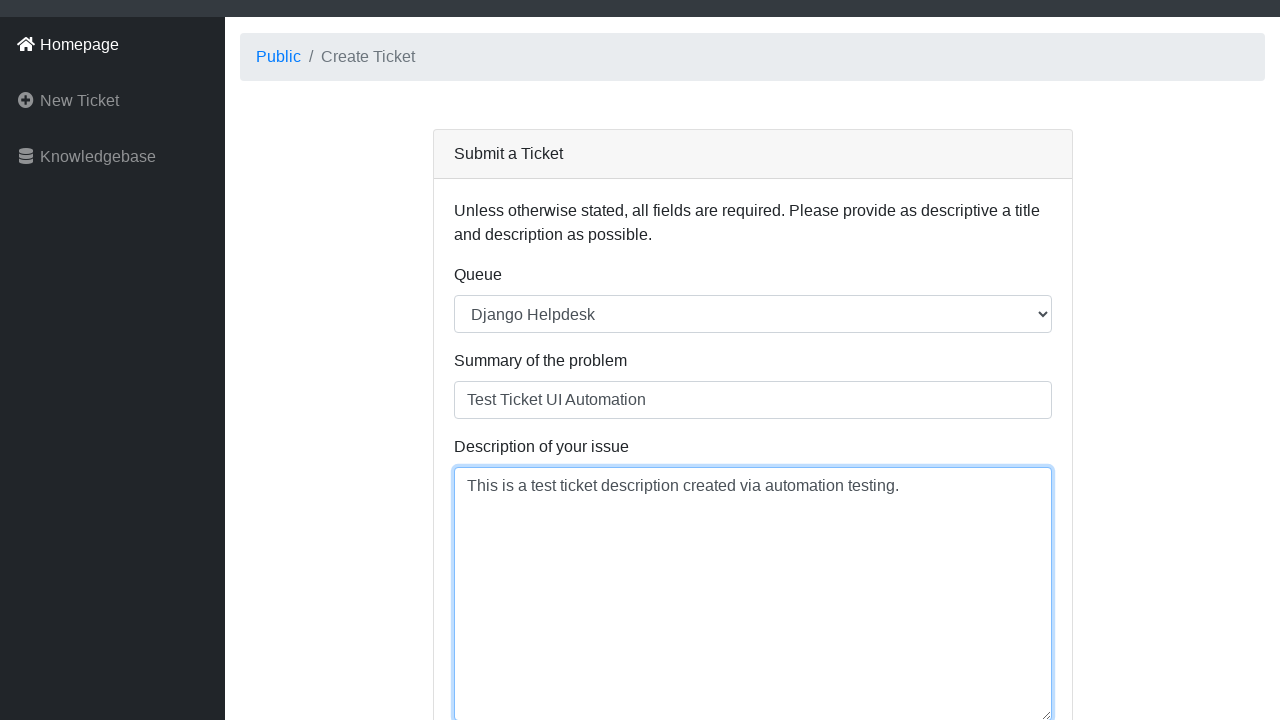

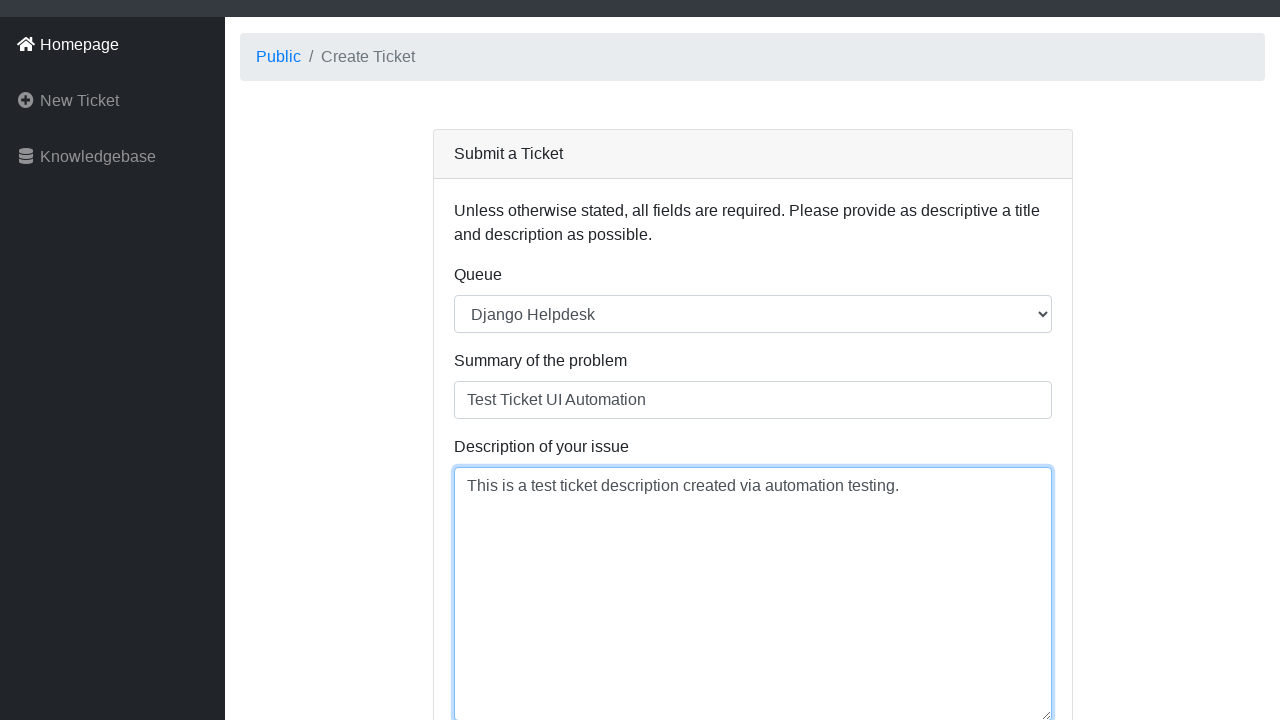